Tests drag and drop functionality on the jQuery UI droppable demo page by dragging the draggable element to the drop target

Starting URL: https://jqueryui.com/resources/demos/droppable/default.html

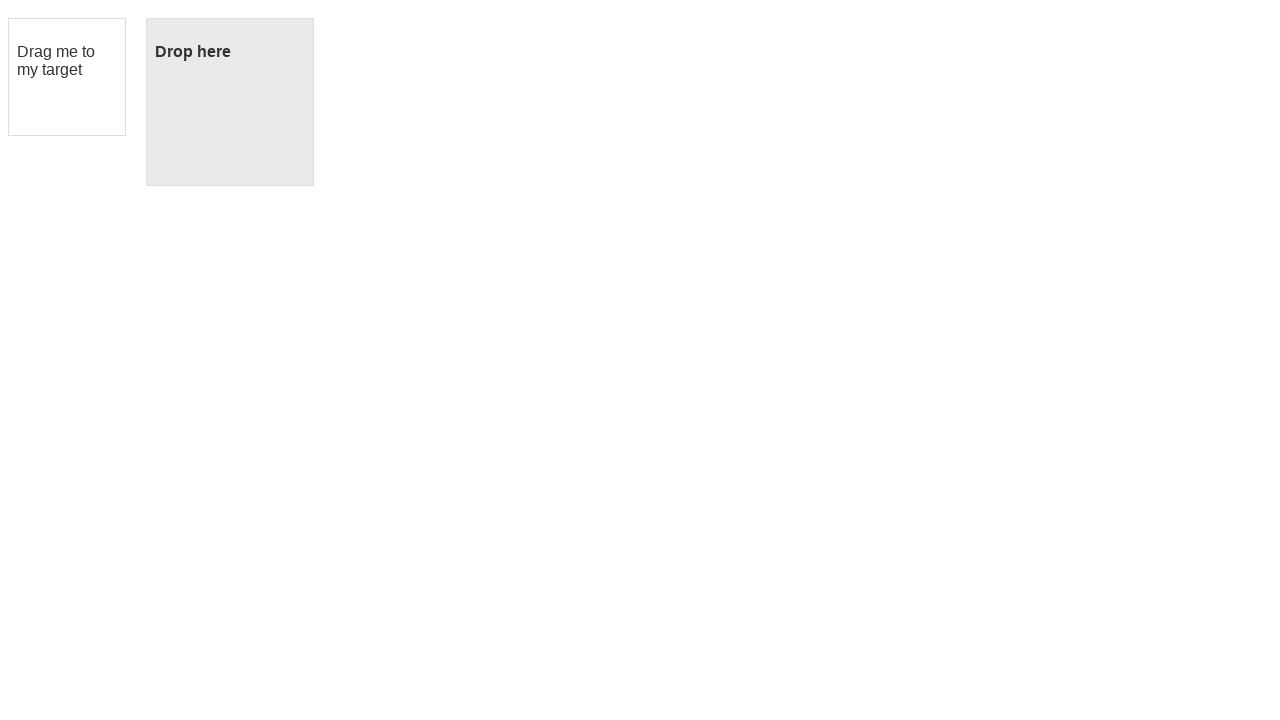

Located draggable element with id 'draggable'
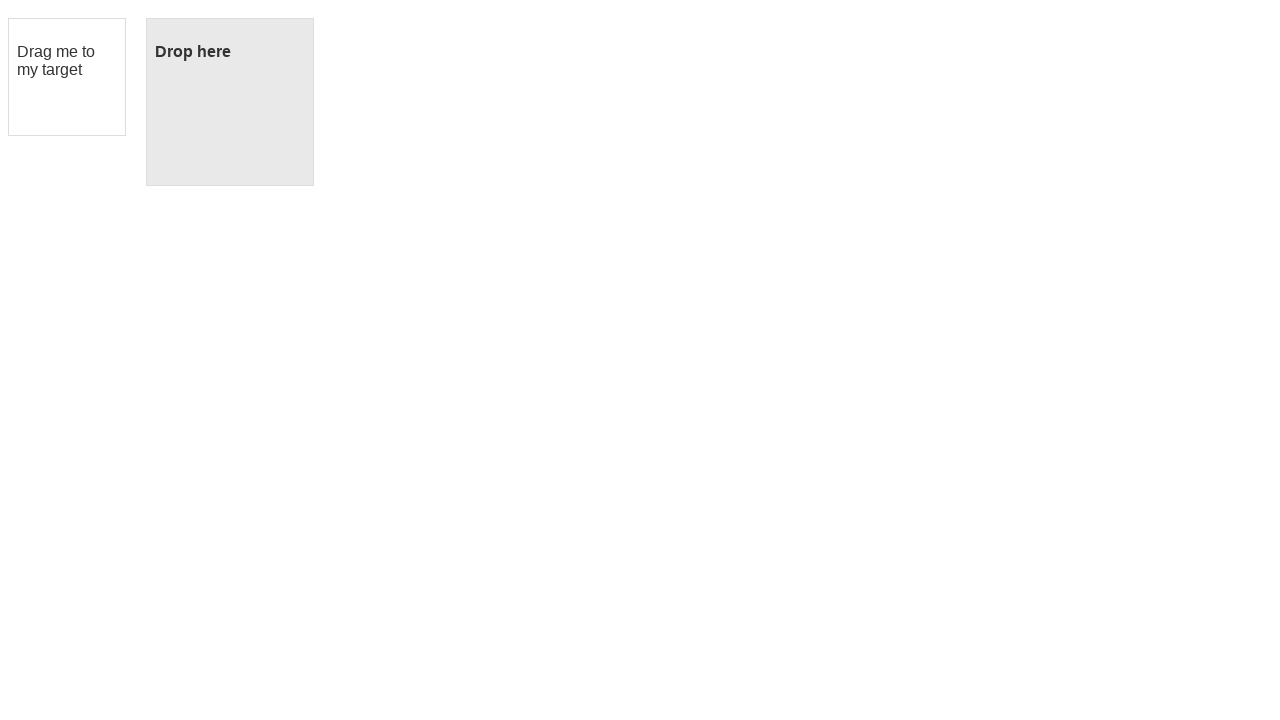

Located droppable target element with id 'droppable'
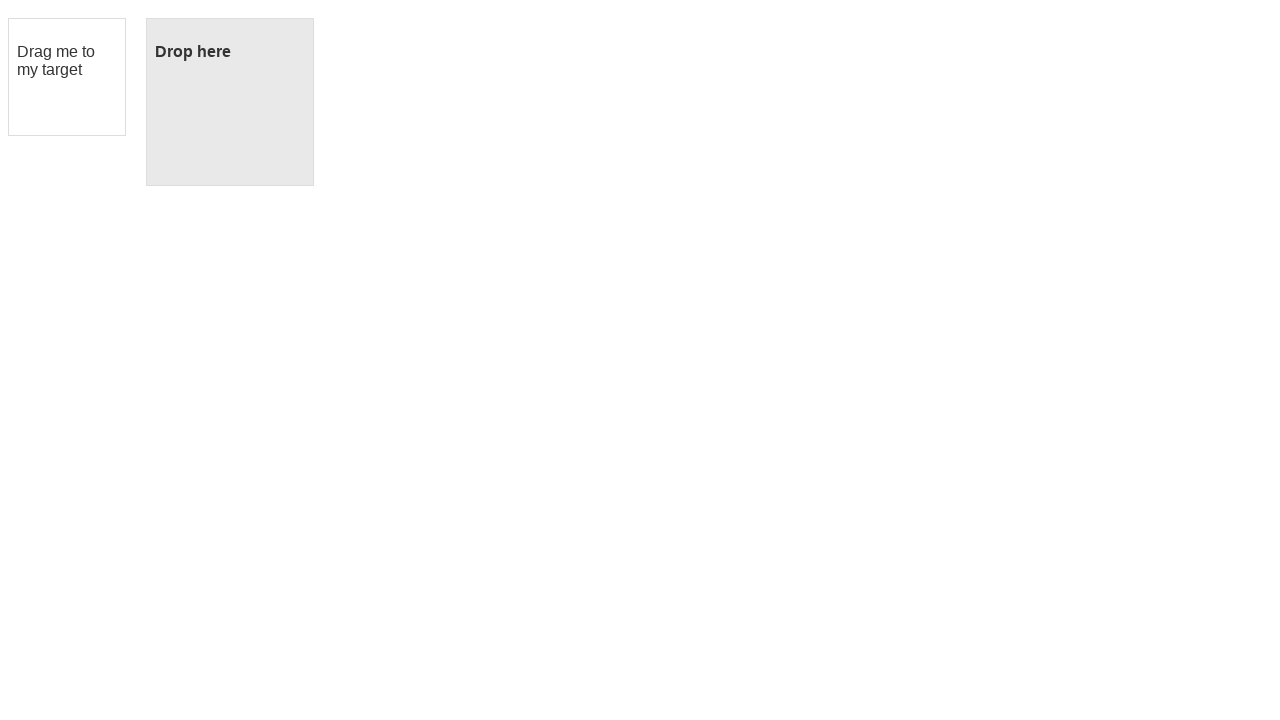

Dragged draggable element to droppable target at (230, 102)
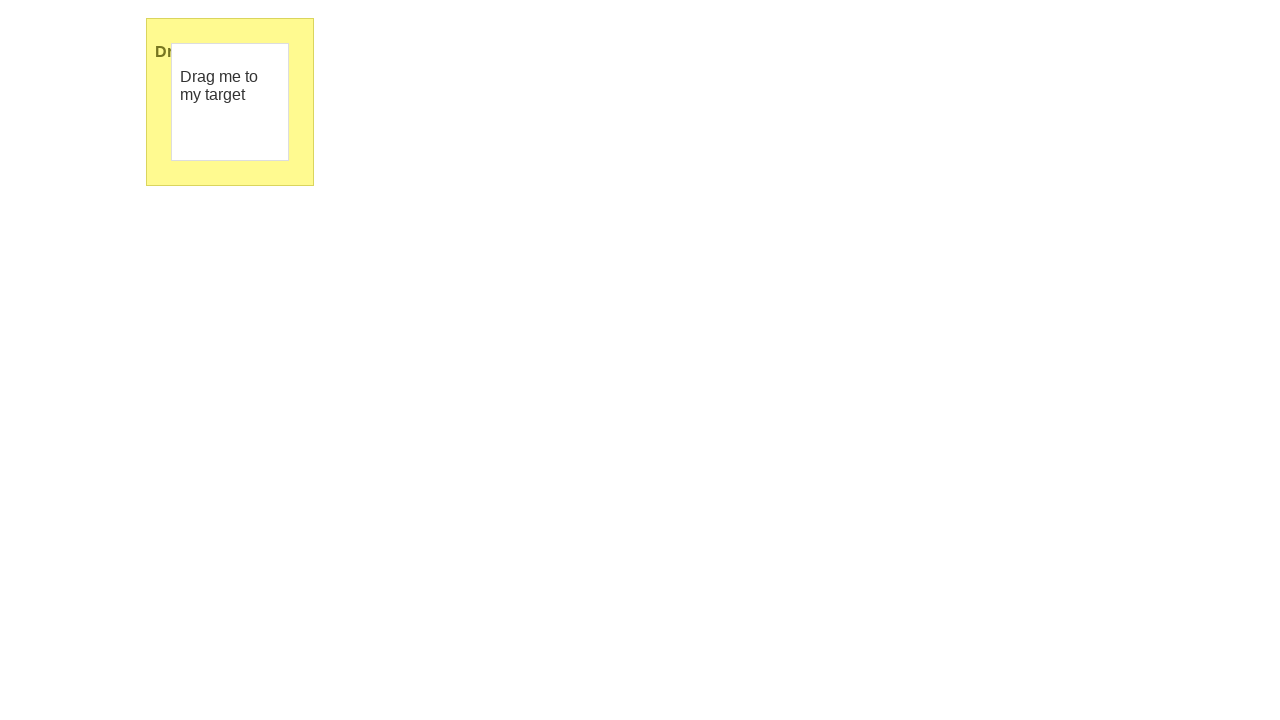

Verified drop was successful - droppable element now displays 'Dropped!' text
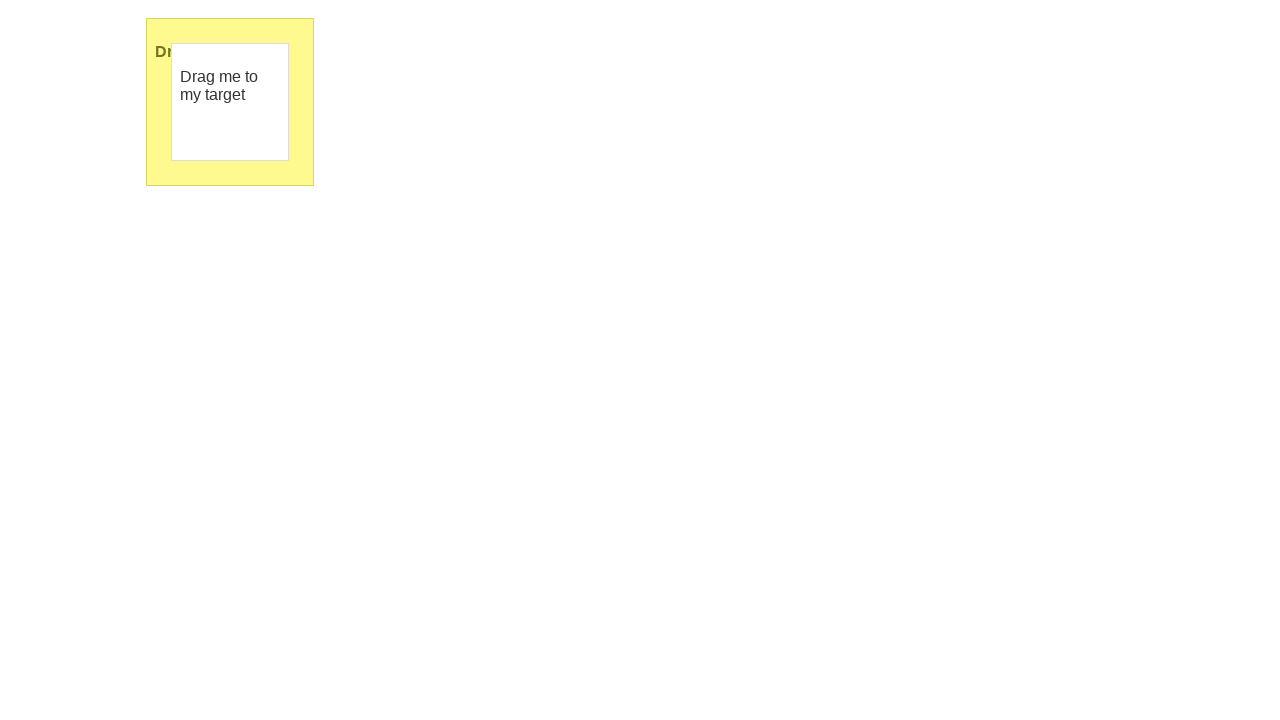

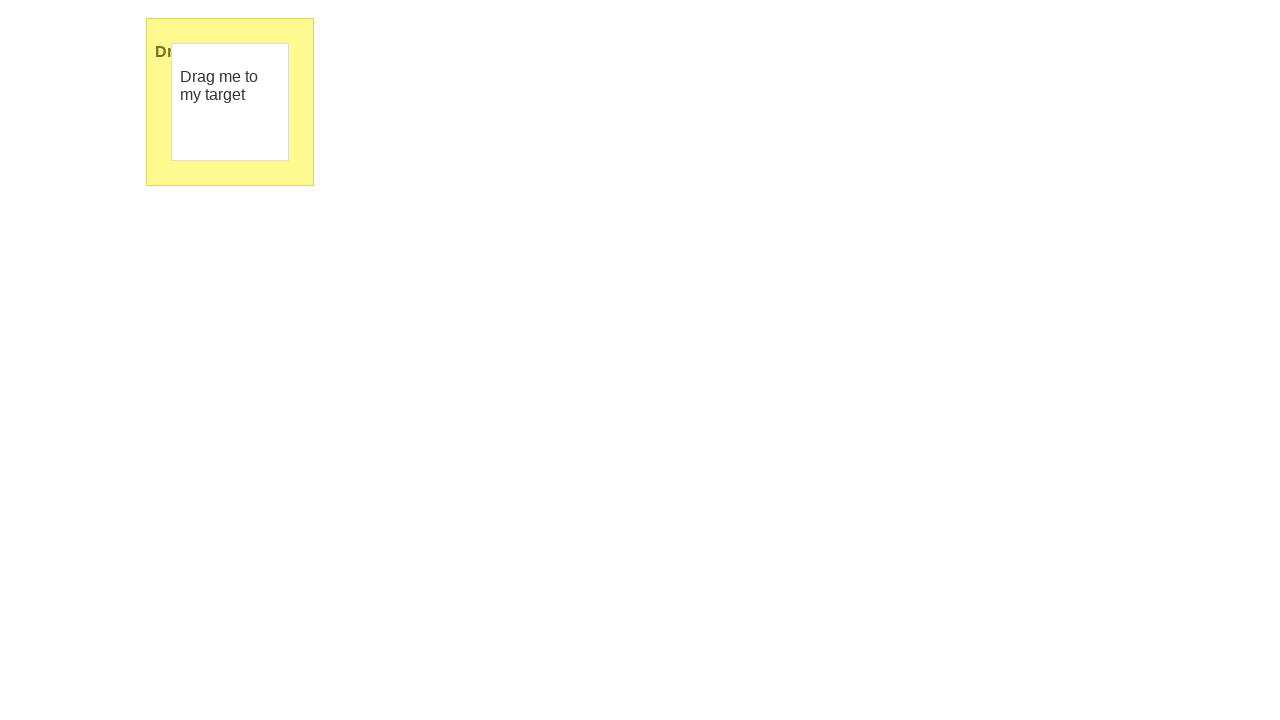